Tests navigation by finding a link with partial text on a blog page and clicking it to navigate to a new URL

Starting URL: http://omayo.blogspot.com/

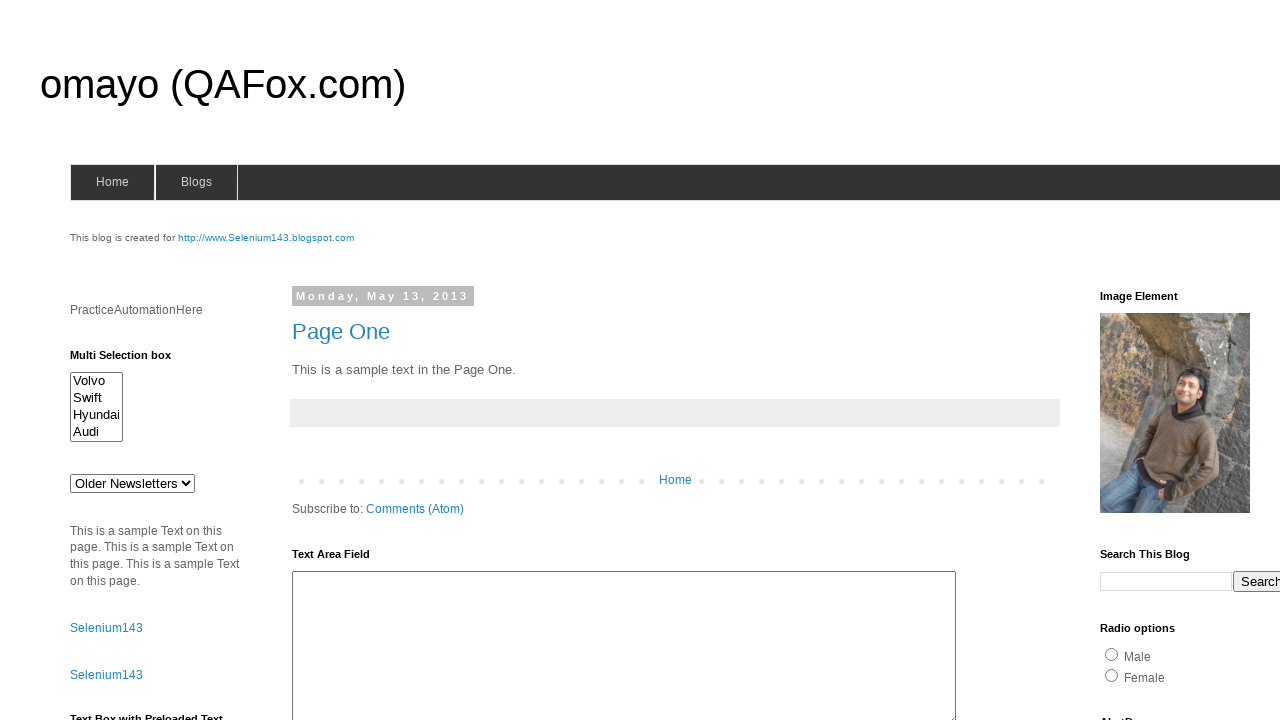

Clicked link containing 'selenium143.blogspot.com' text at (266, 238) on a:has-text('selenium143.blogspot.com')
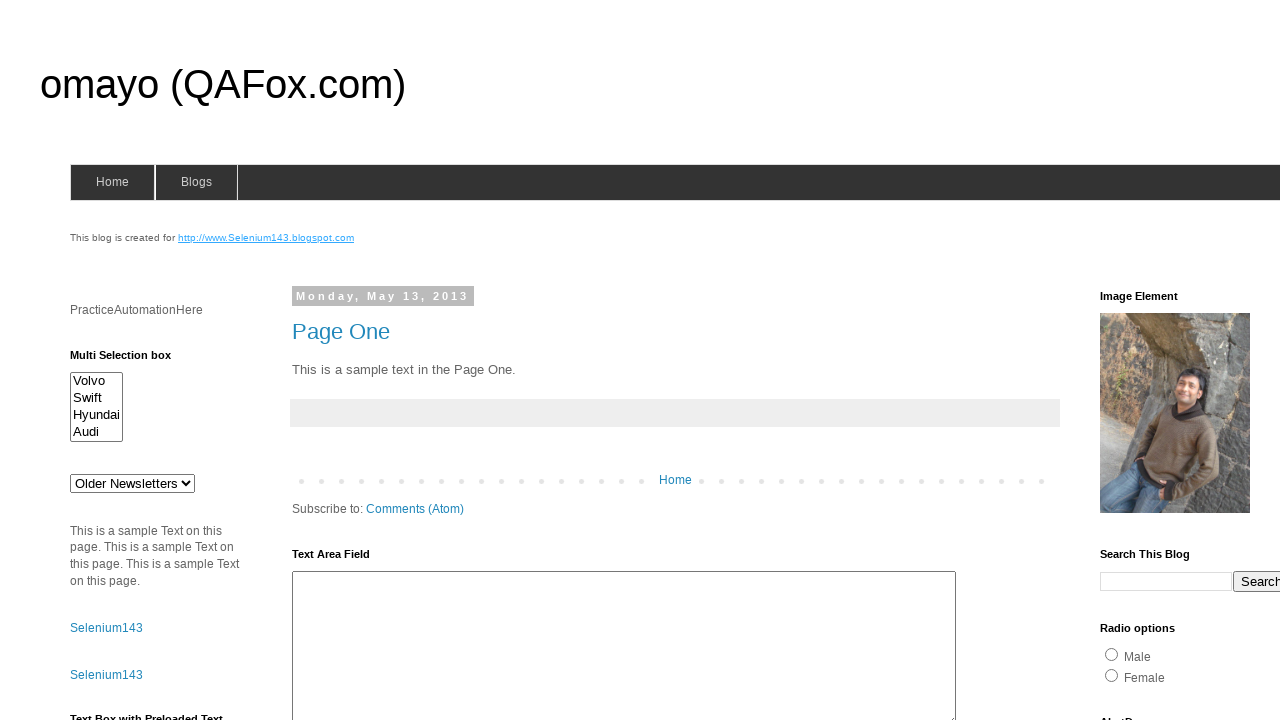

Page load state completed after navigation
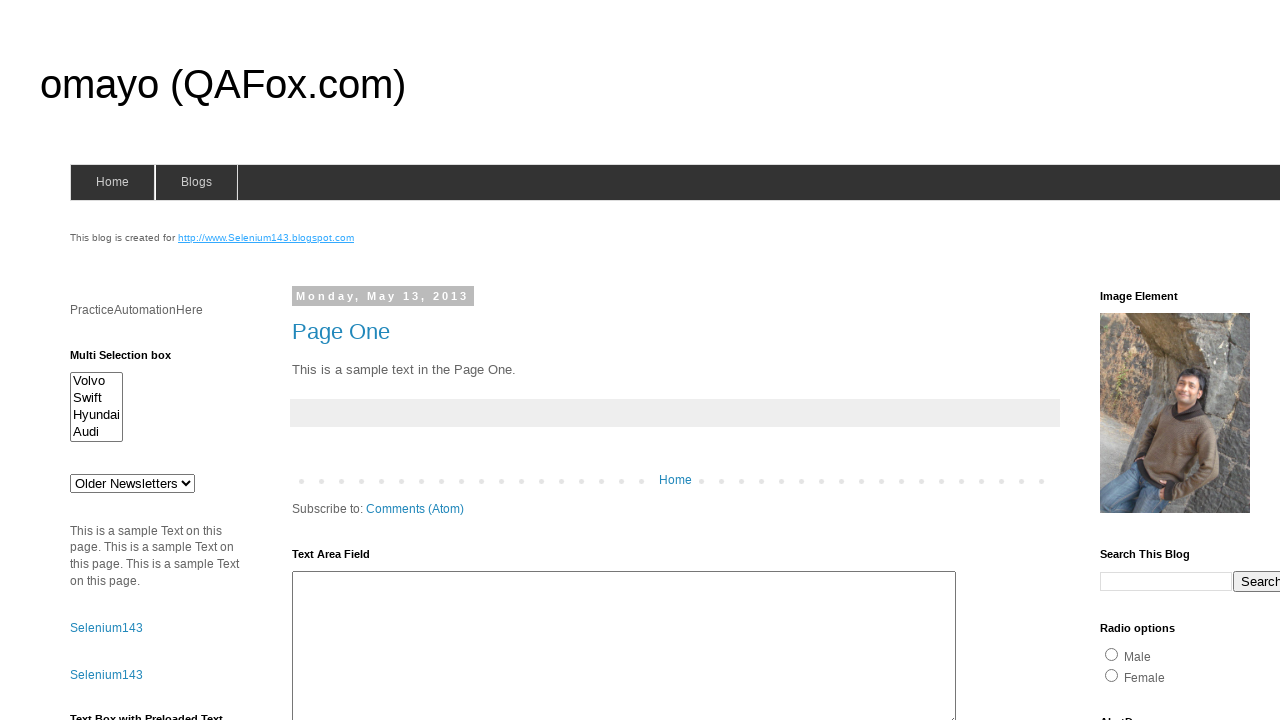

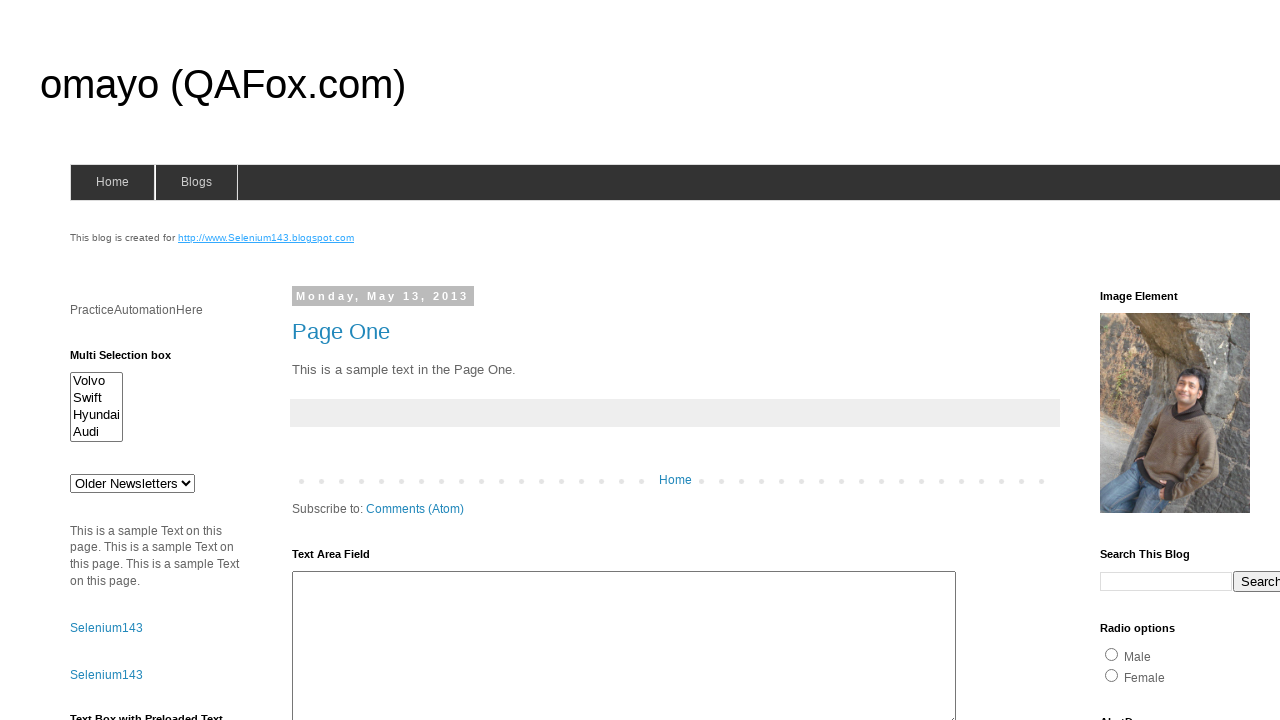